Tests TodoMVC application by creating two todo items and verifying their content appears correctly in the list.

Starting URL: https://demo.playwright.dev/todomvc

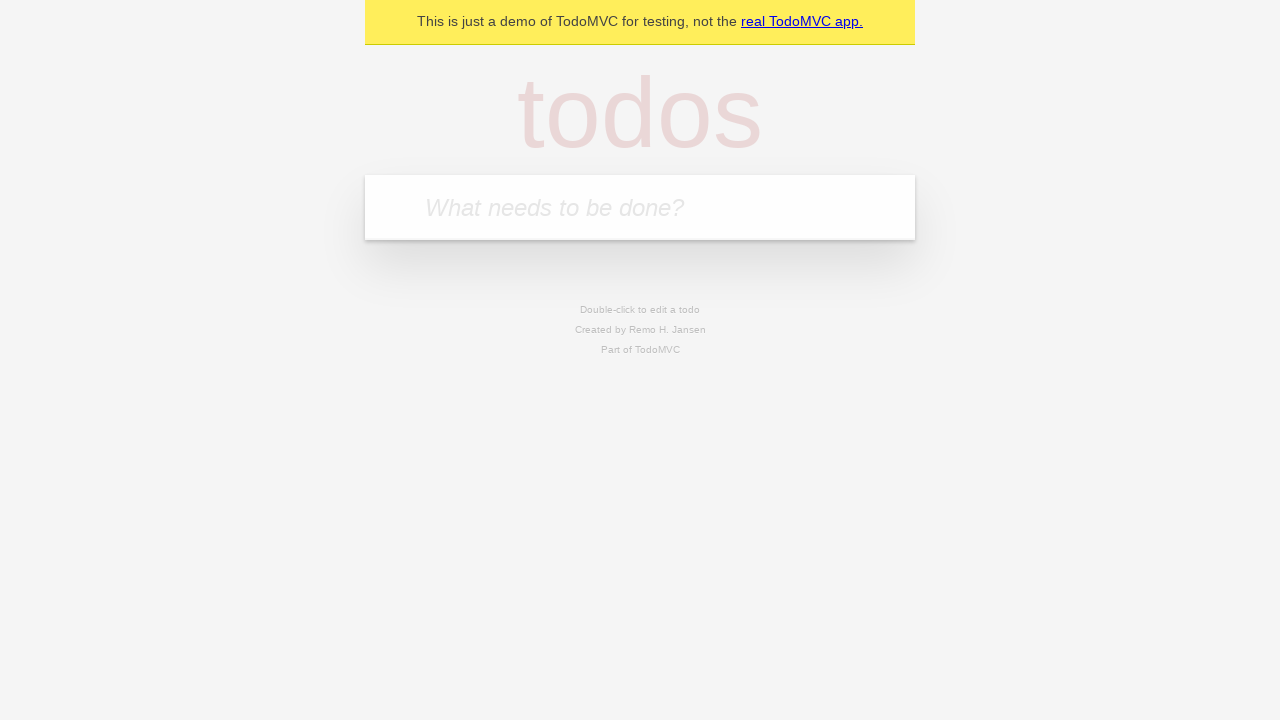

Clicked on the new todo input field at (640, 207) on .new-todo
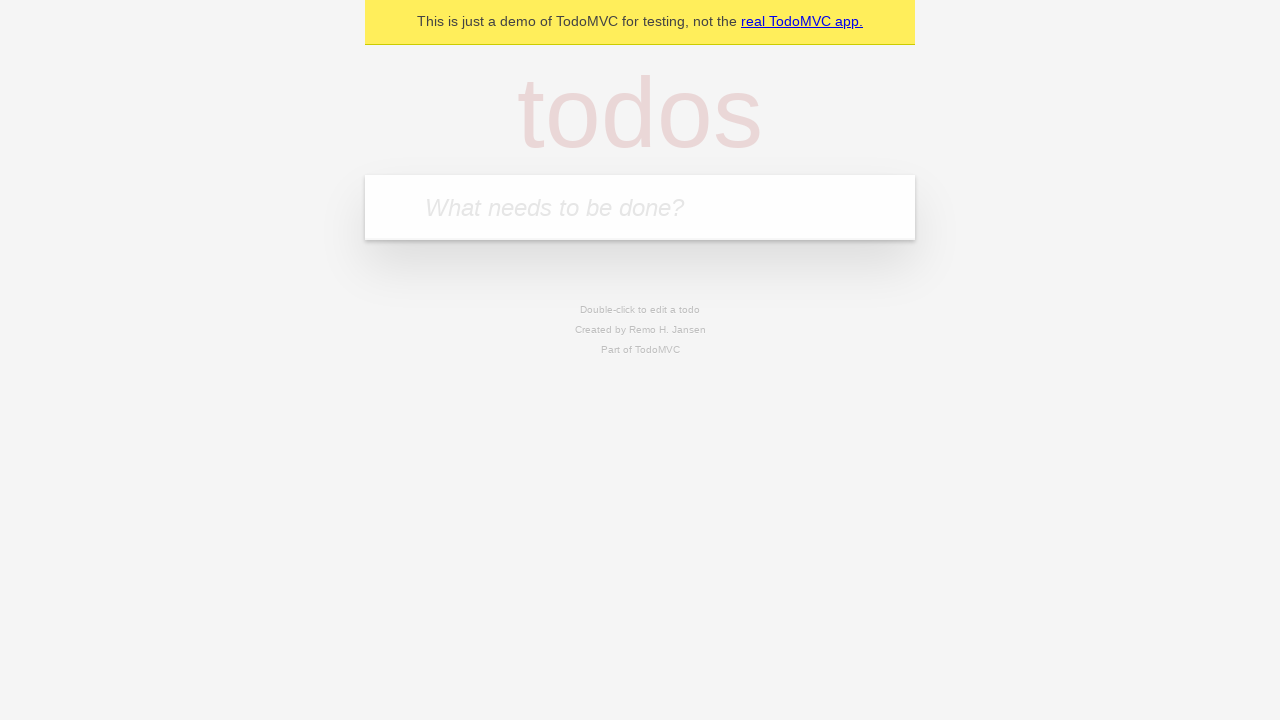

Filled first todo item 'buy some cheese' on .new-todo
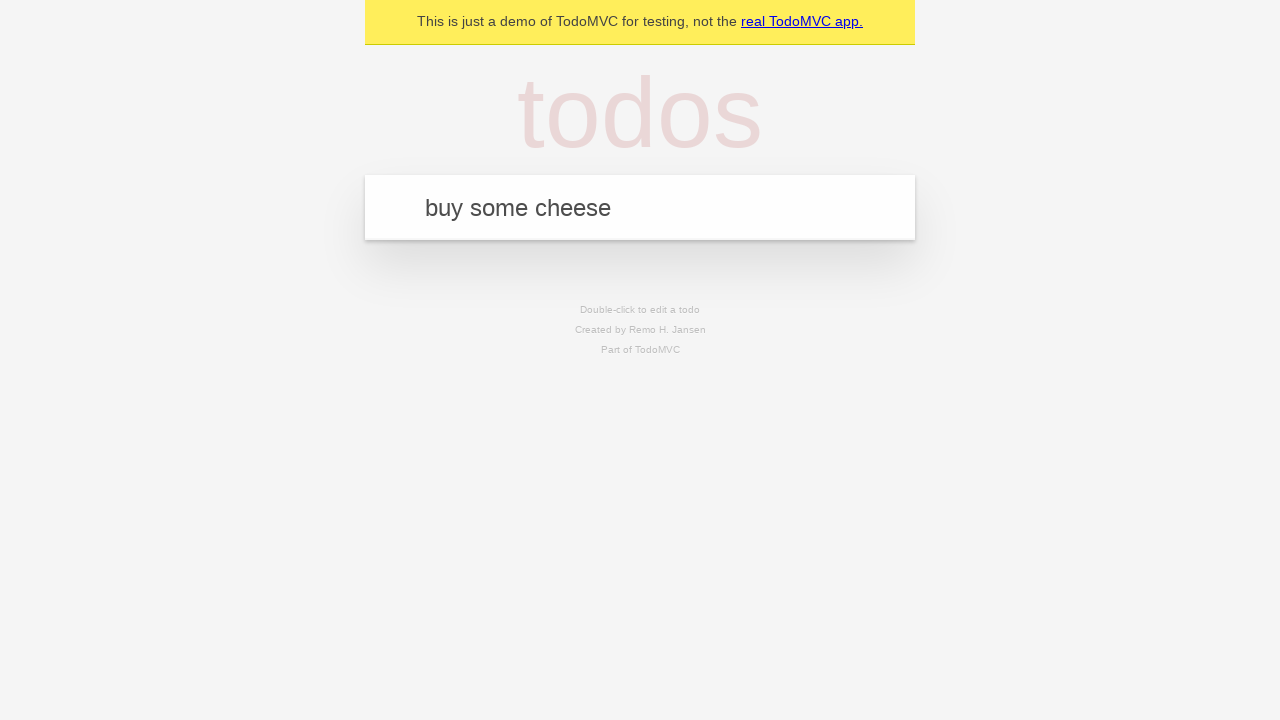

Pressed Enter to create first todo item on .new-todo
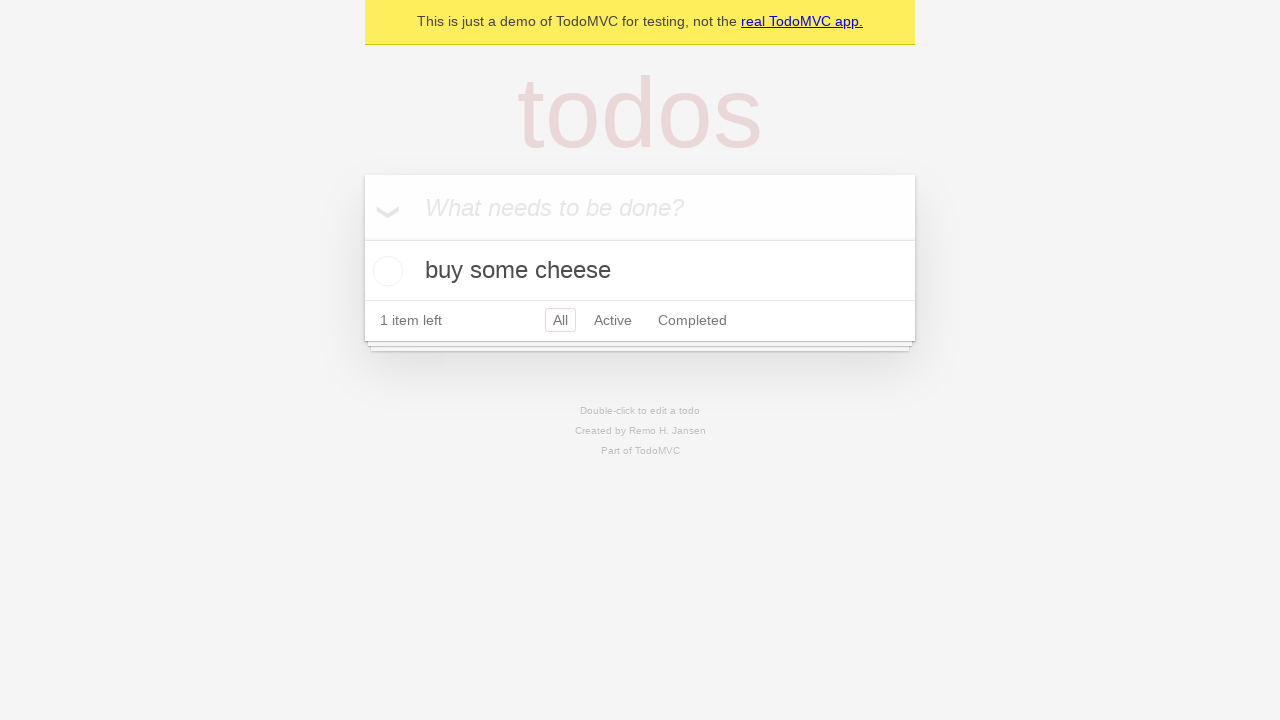

Filled second todo item 'feed the cat' on .new-todo
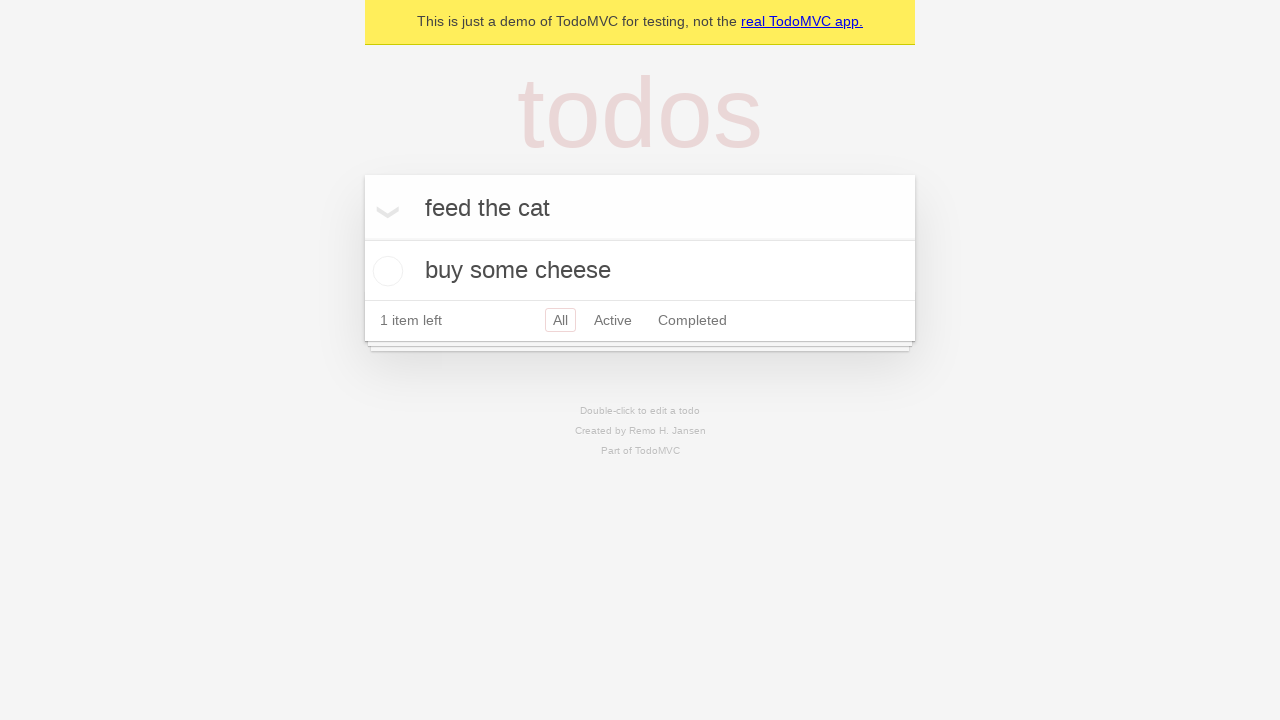

Pressed Enter to create second todo item on .new-todo
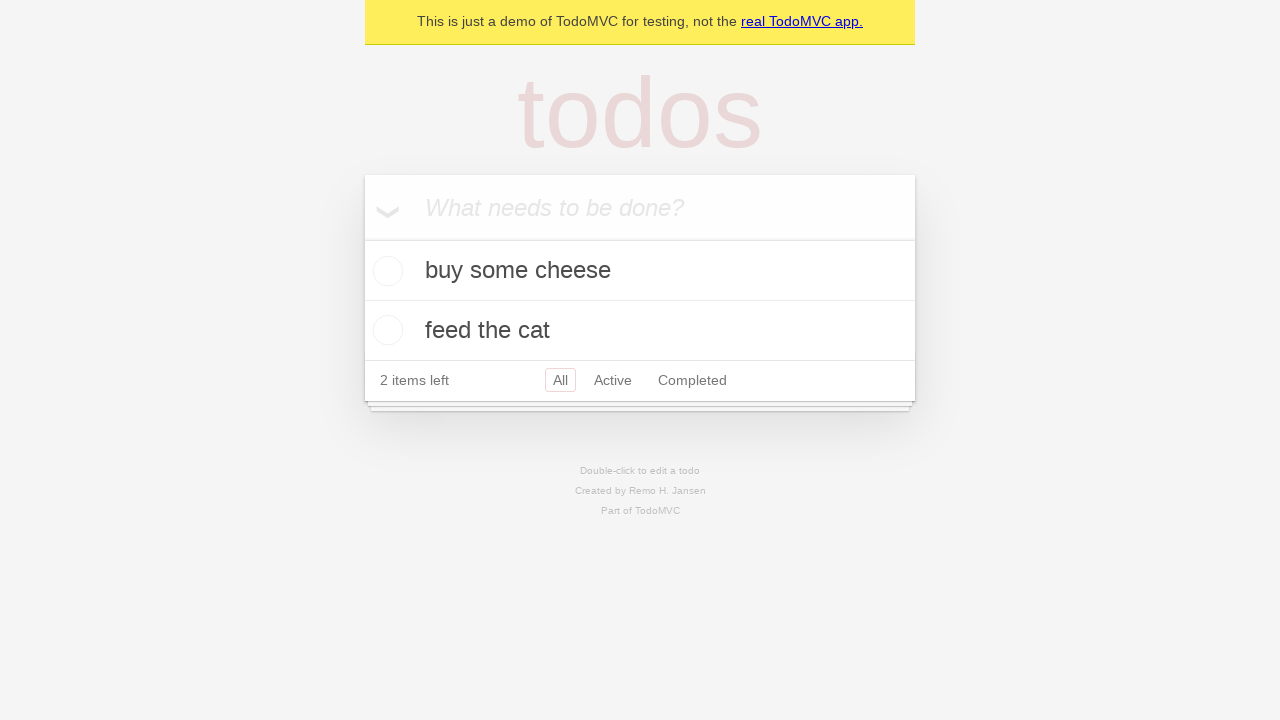

Todo items loaded and are now visible in the list
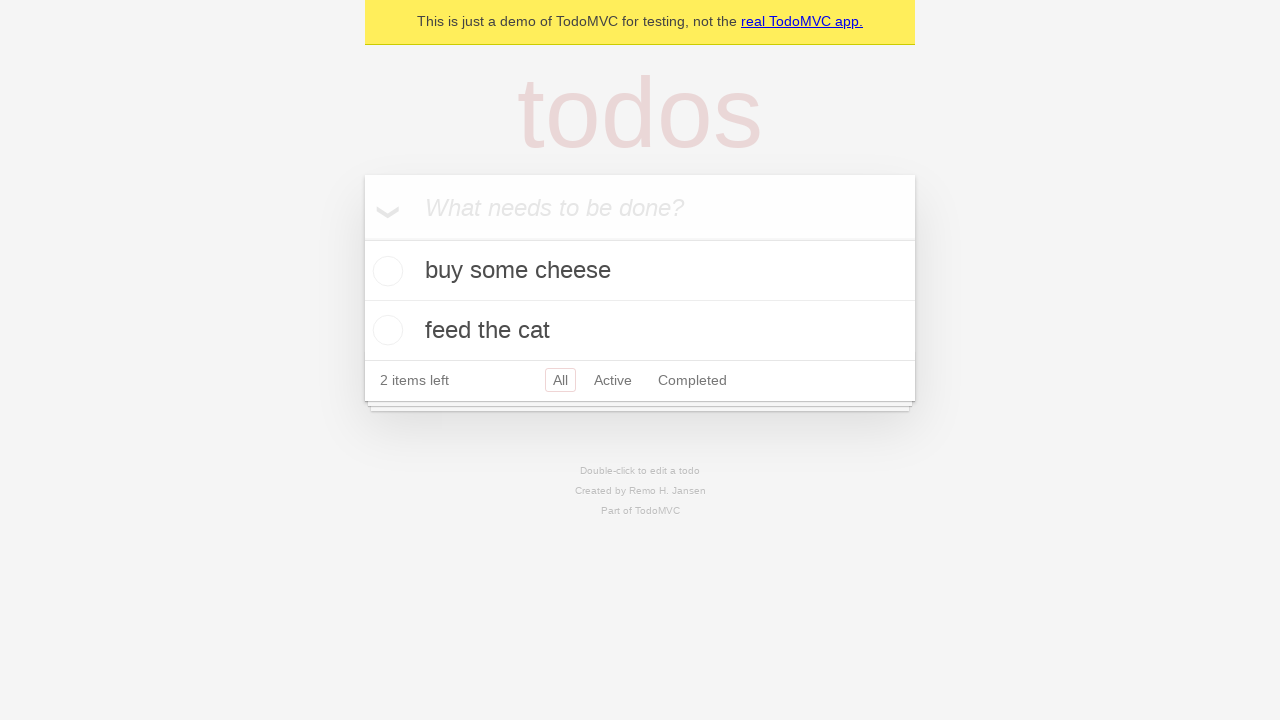

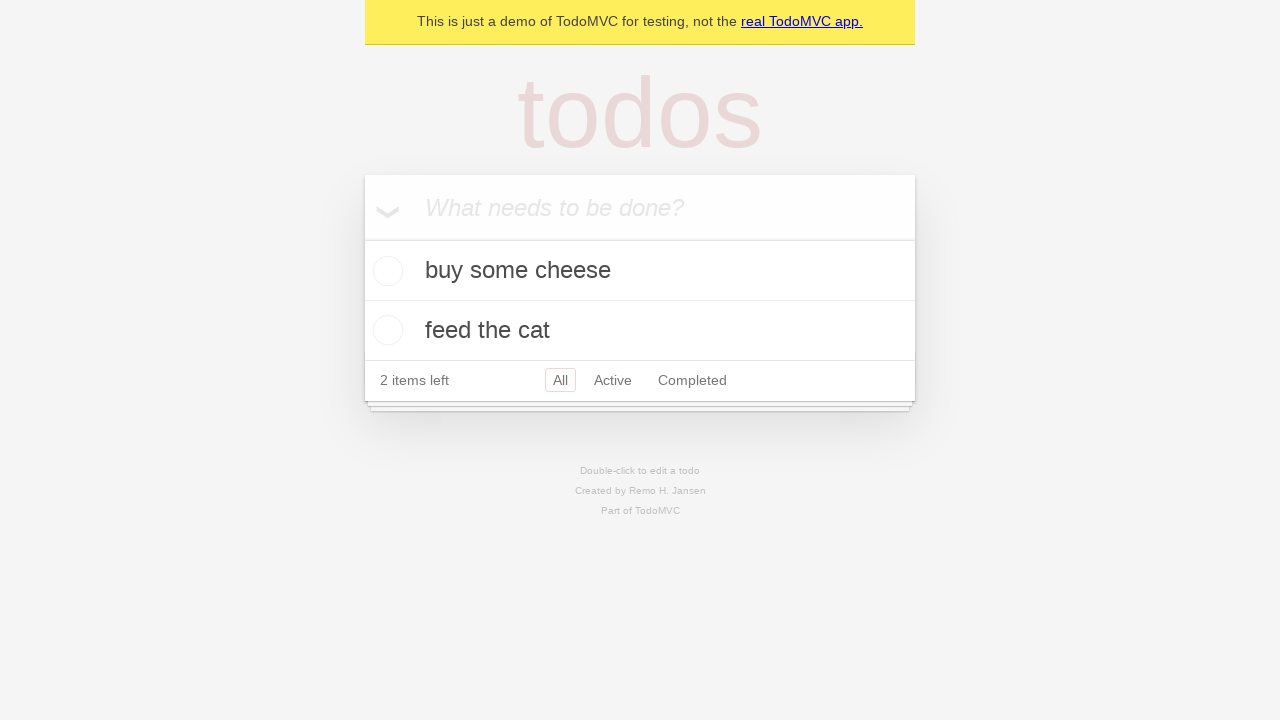